Navigates to the BRAC Bank website English homepage and verifies the page loads successfully

Starting URL: https://www.bracbank.com/en/

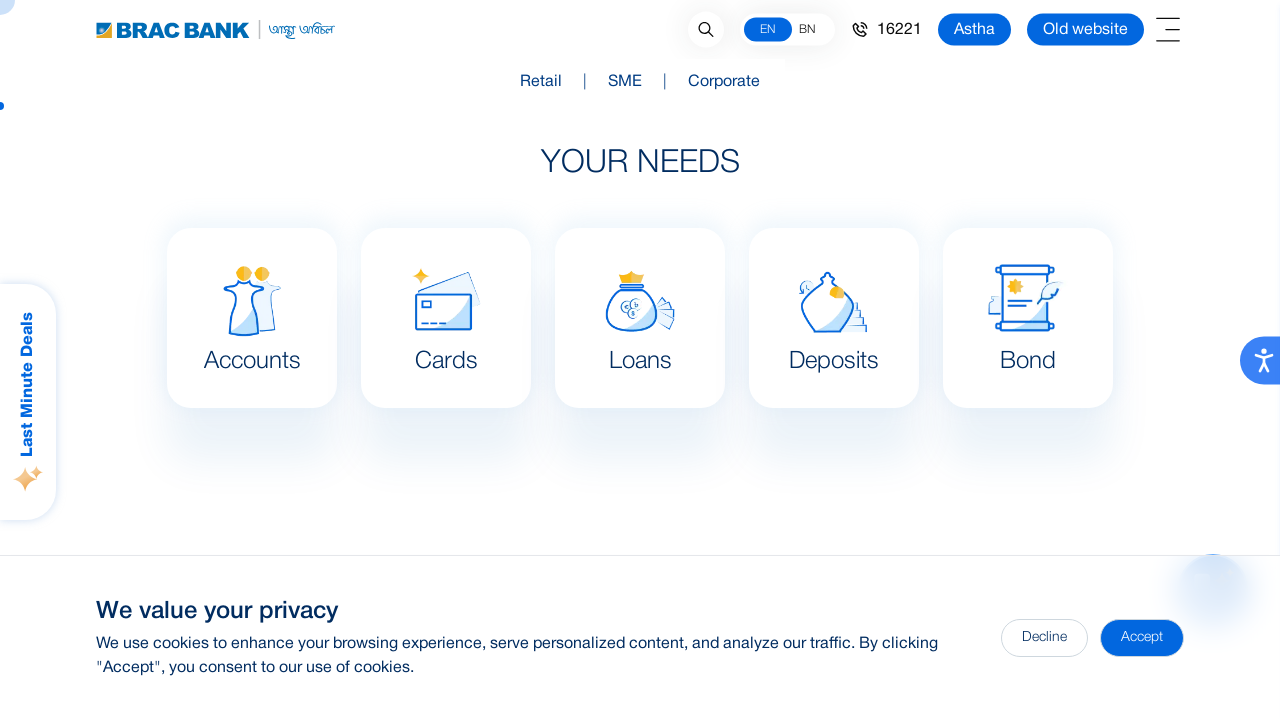

Waited for BRAC Bank homepage to load (domcontentloaded state)
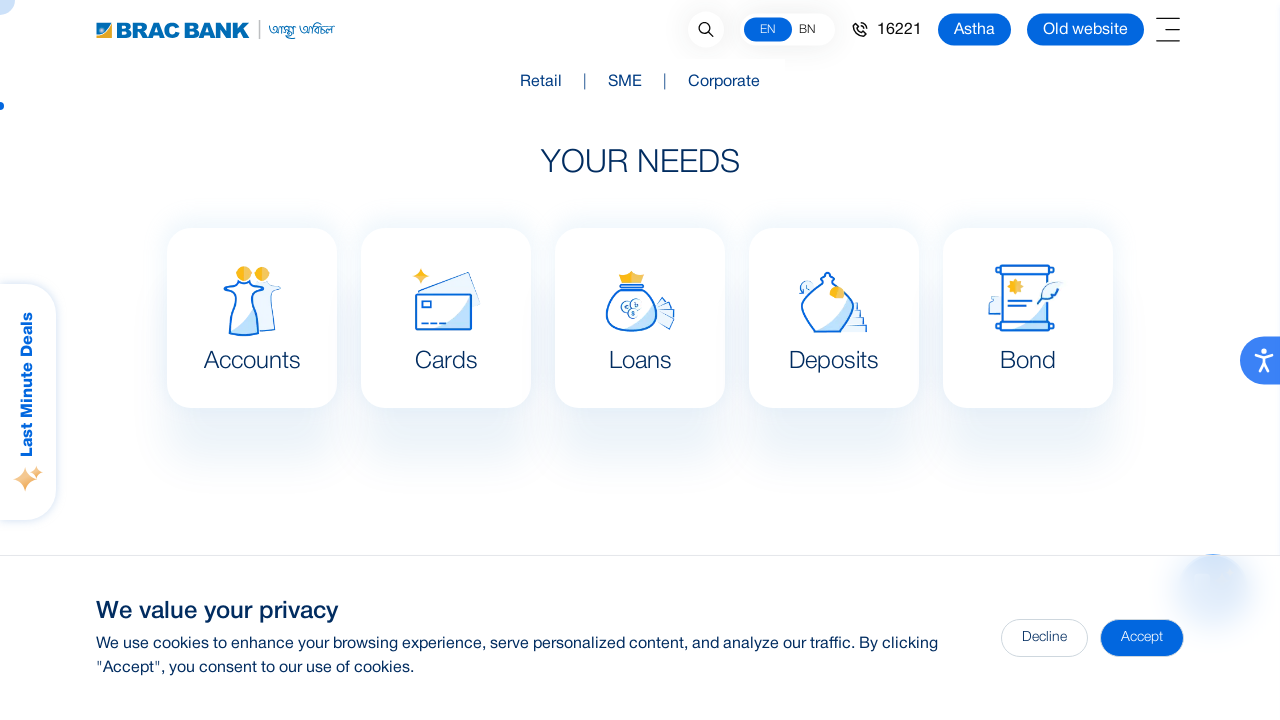

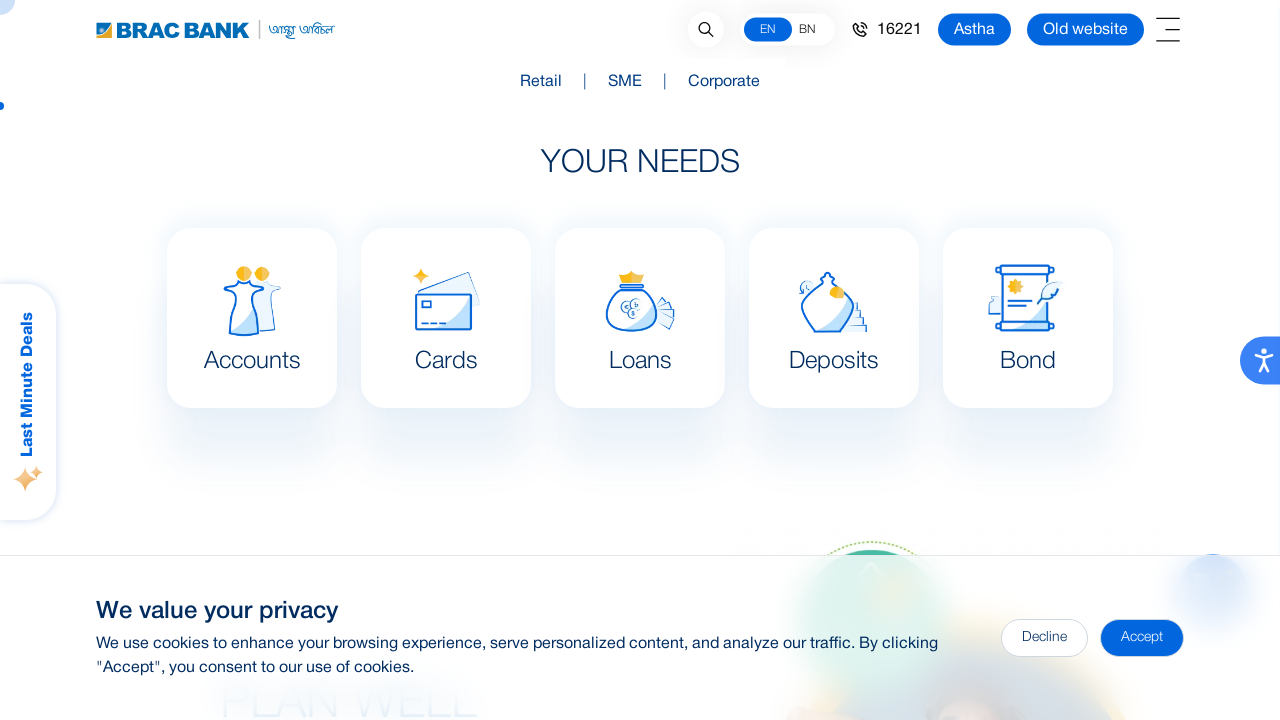